Tests drag and drop functionality by dragging element A to element B's position and verifying the elements swap positions

Starting URL: https://the-internet.herokuapp.com/drag_and_drop

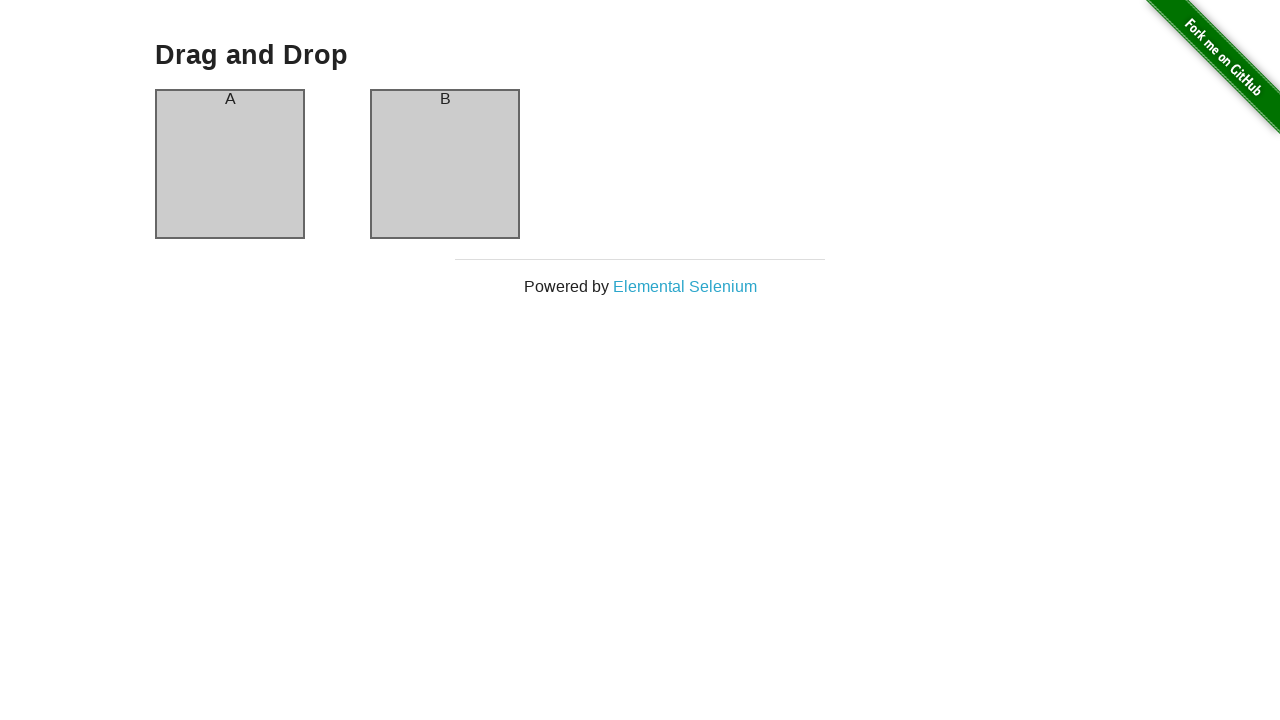

Element A loaded and is ready
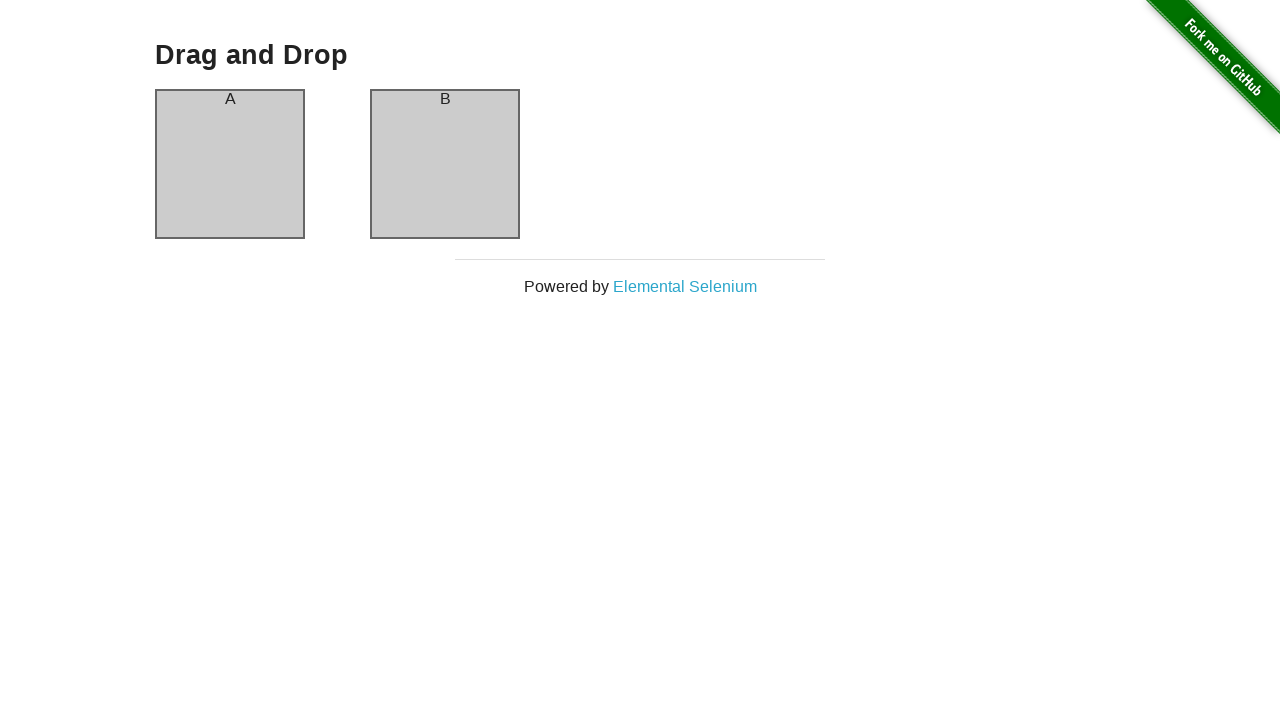

Element B loaded and is ready
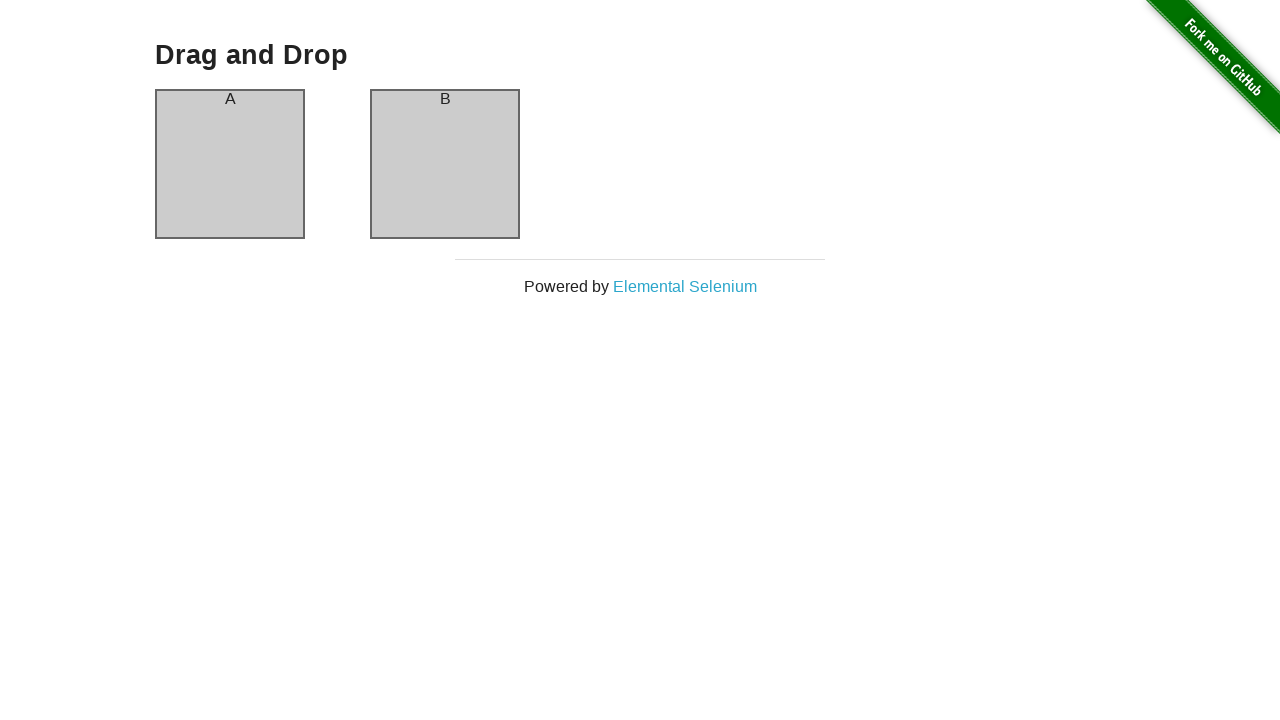

Dragged element A to element B's position at (445, 164)
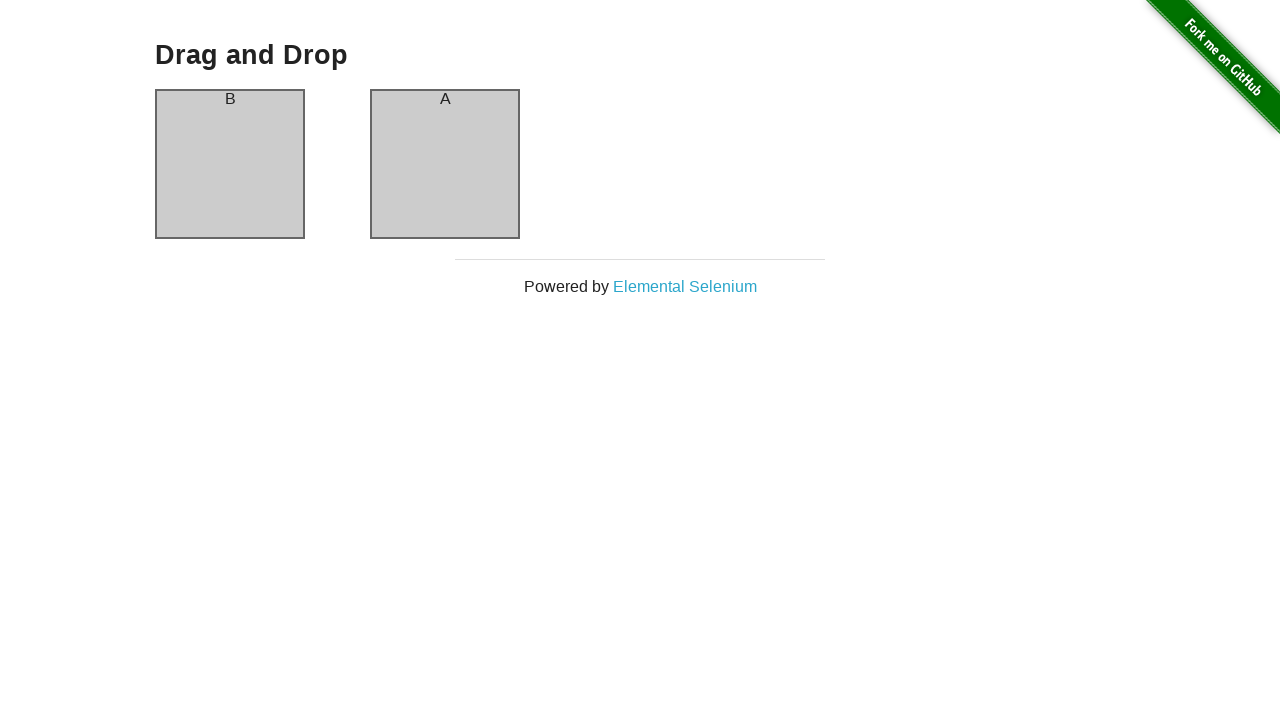

Verified element A now contains text 'B' after swap
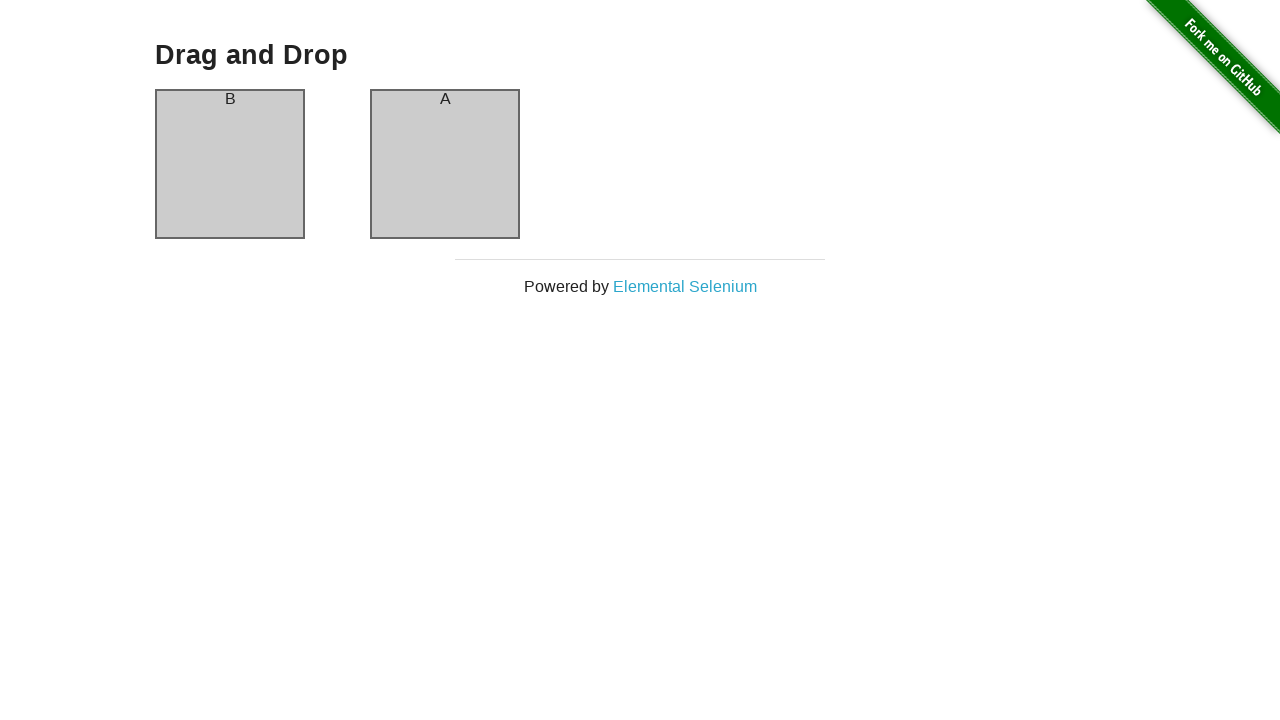

Verified element B now contains text 'A' after swap - drag and drop successful
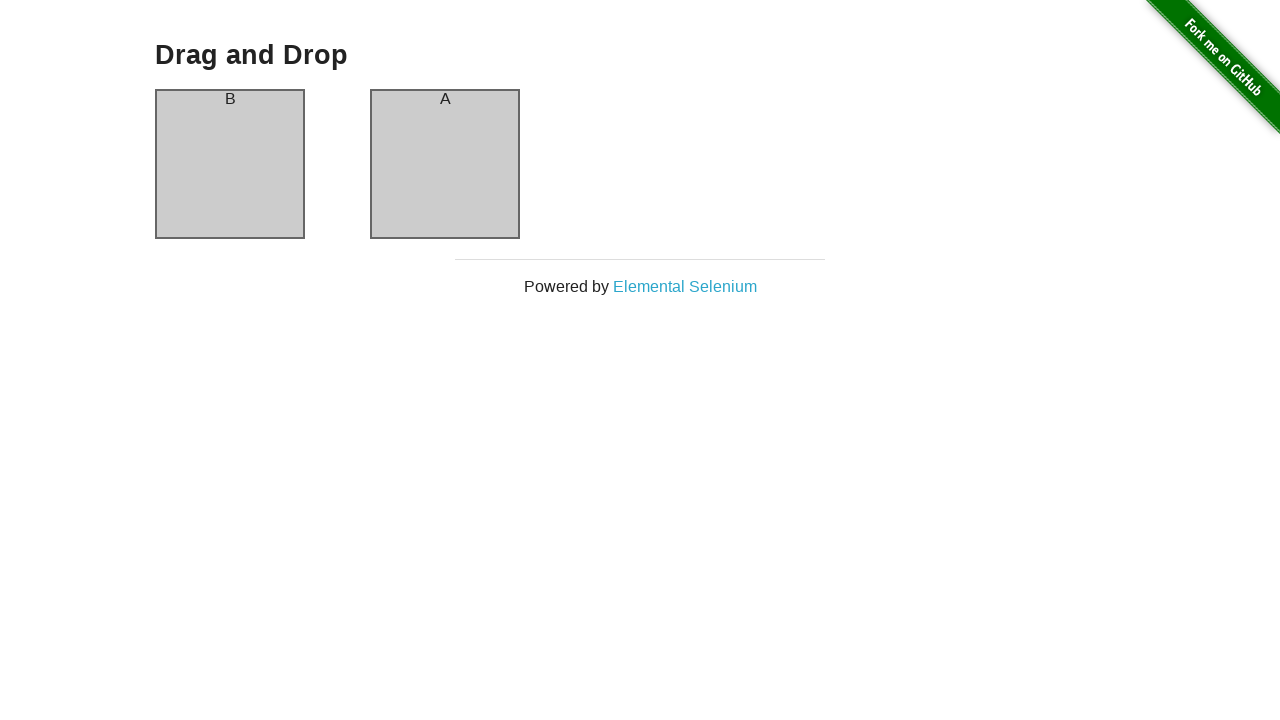

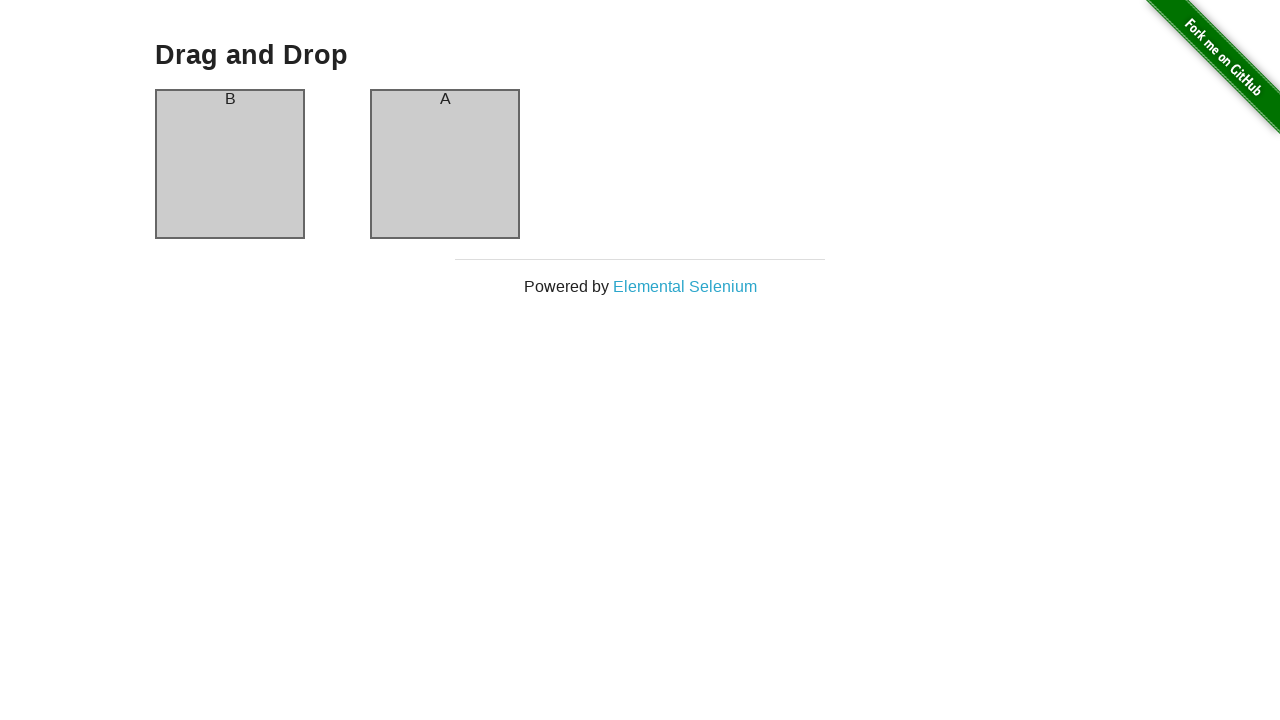